Clicks on the Solutions navigation button

Starting URL: https://github.com/features/copilot

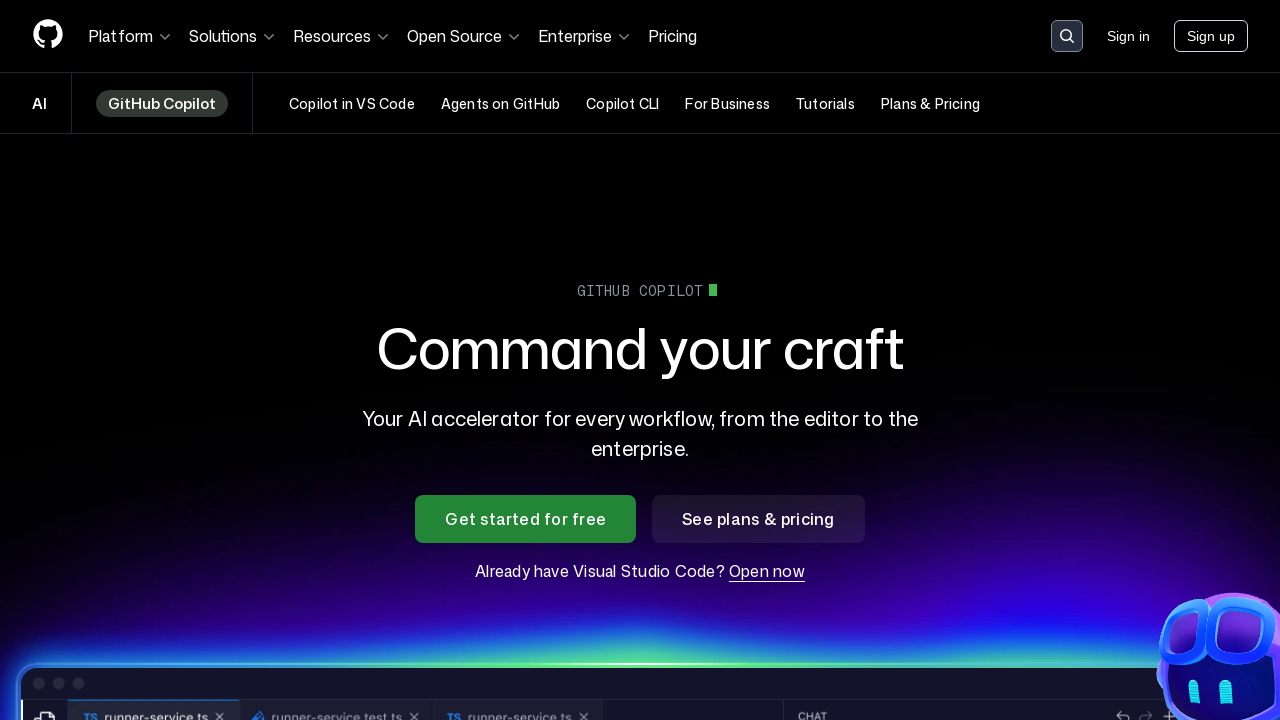

Waited for Solutions navigation button to be visible
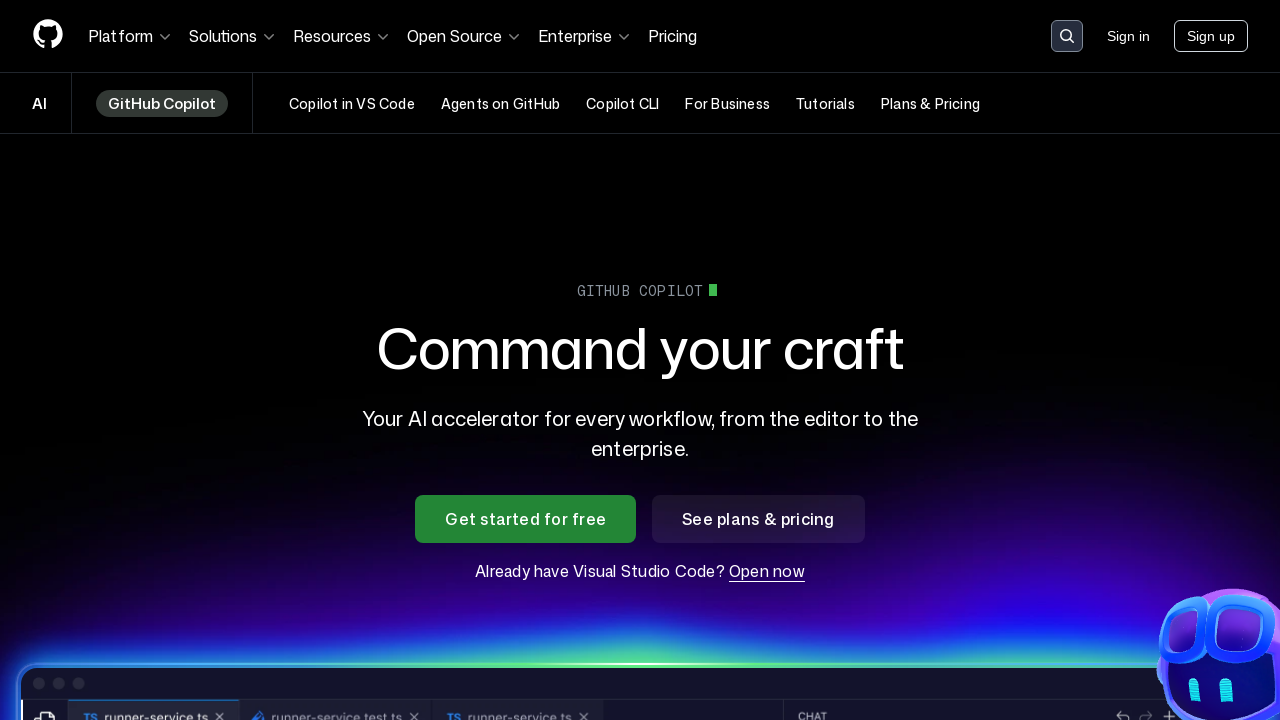

Clicked on Solutions navigation button at (233, 36) on text=Solutions
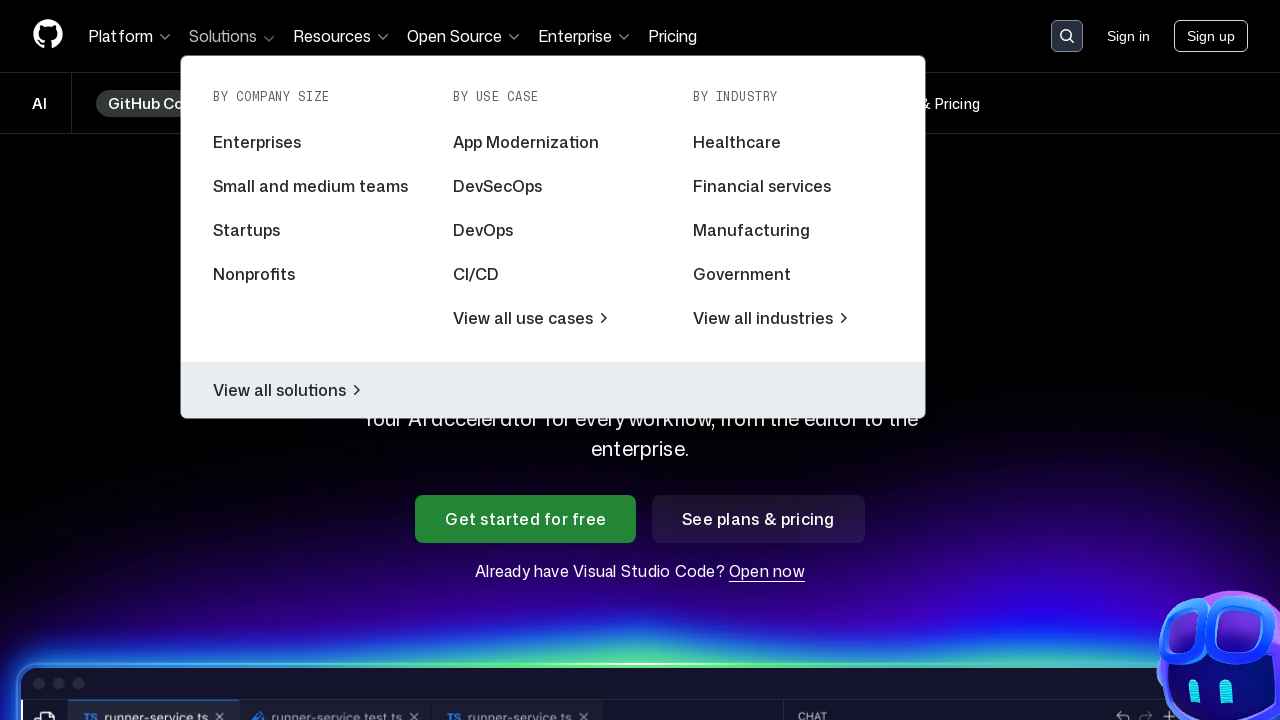

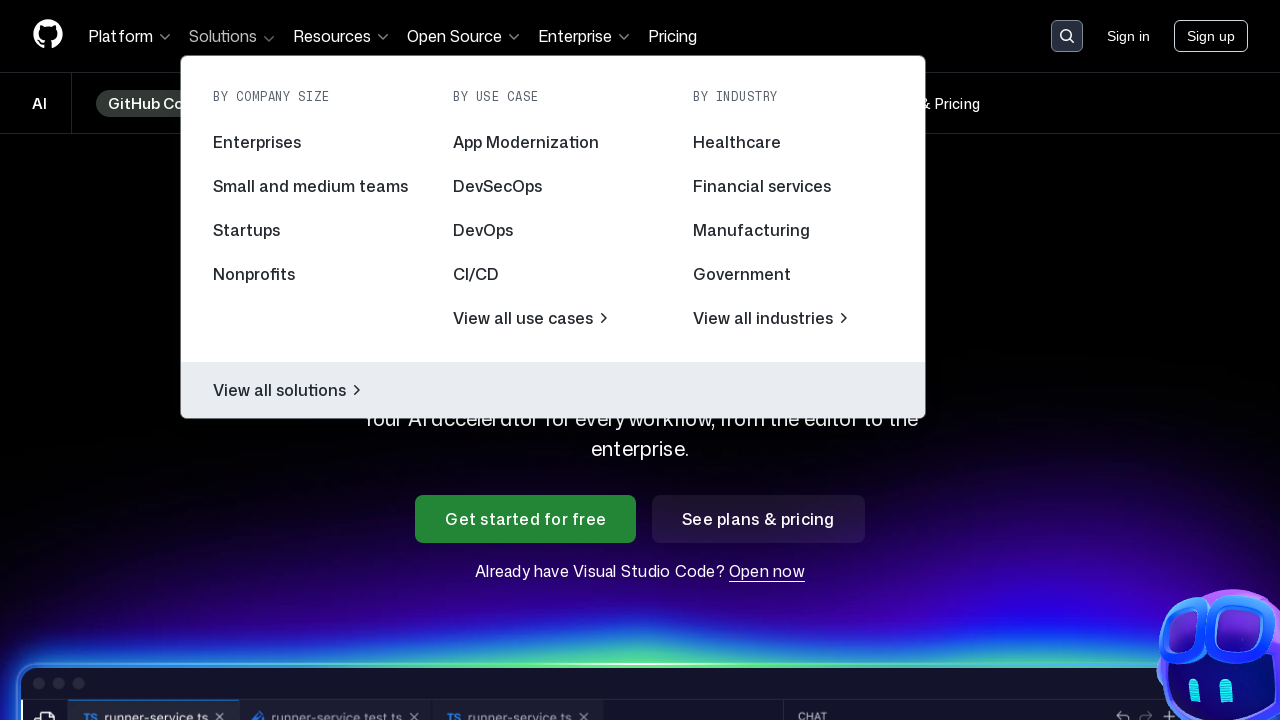